Tests that the todo counter displays the correct number of items as todos are added.

Starting URL: https://demo.playwright.dev/todomvc

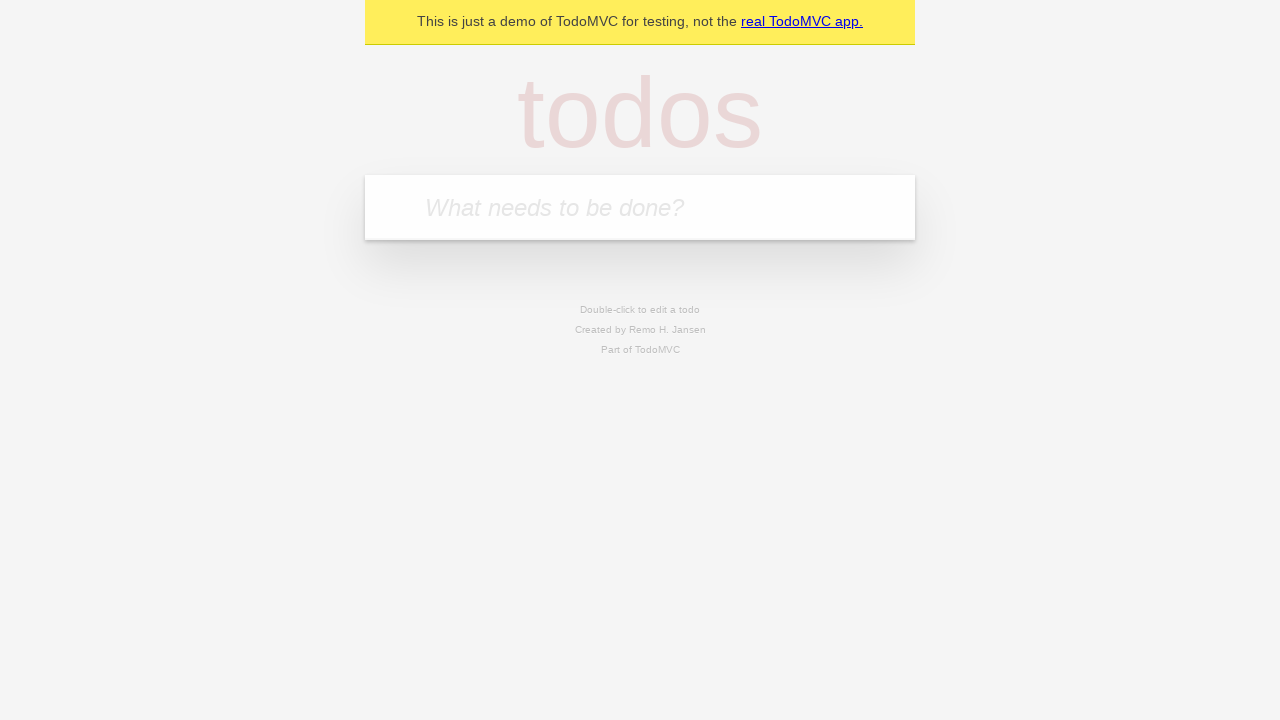

Located the todo input field
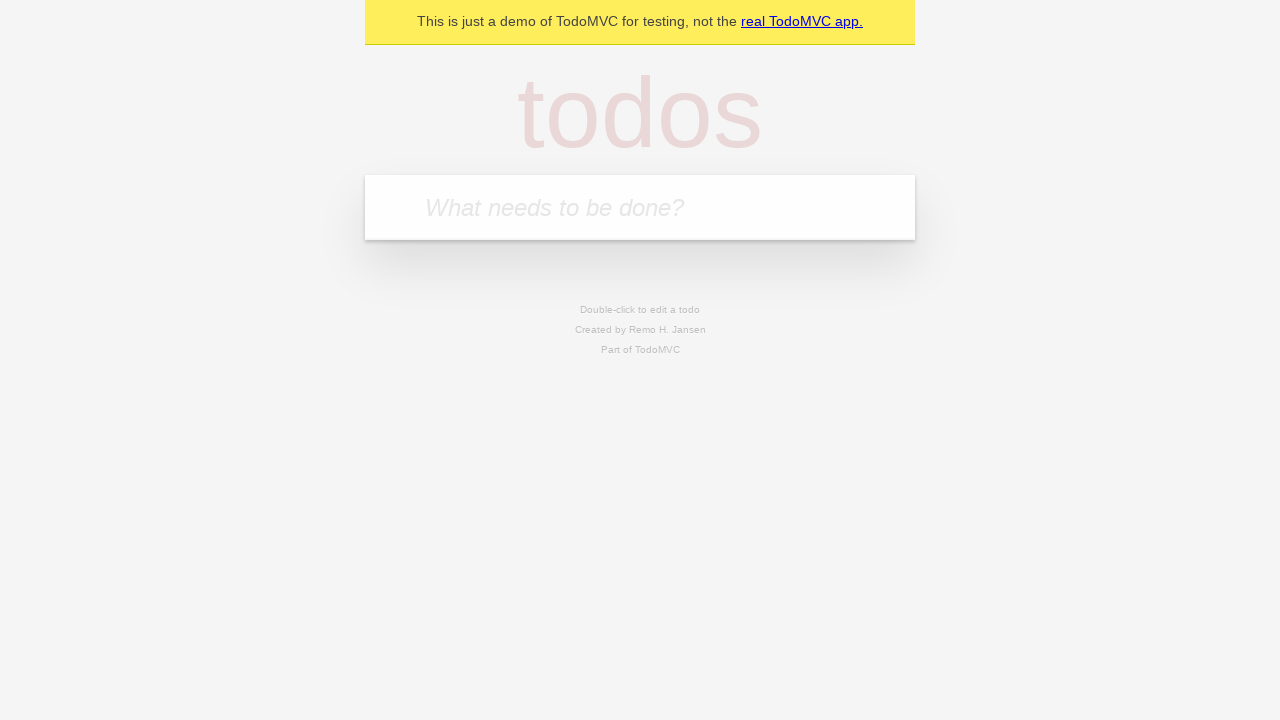

Filled first todo with 'buy some cheese' on internal:attr=[placeholder="What needs to be done?"i]
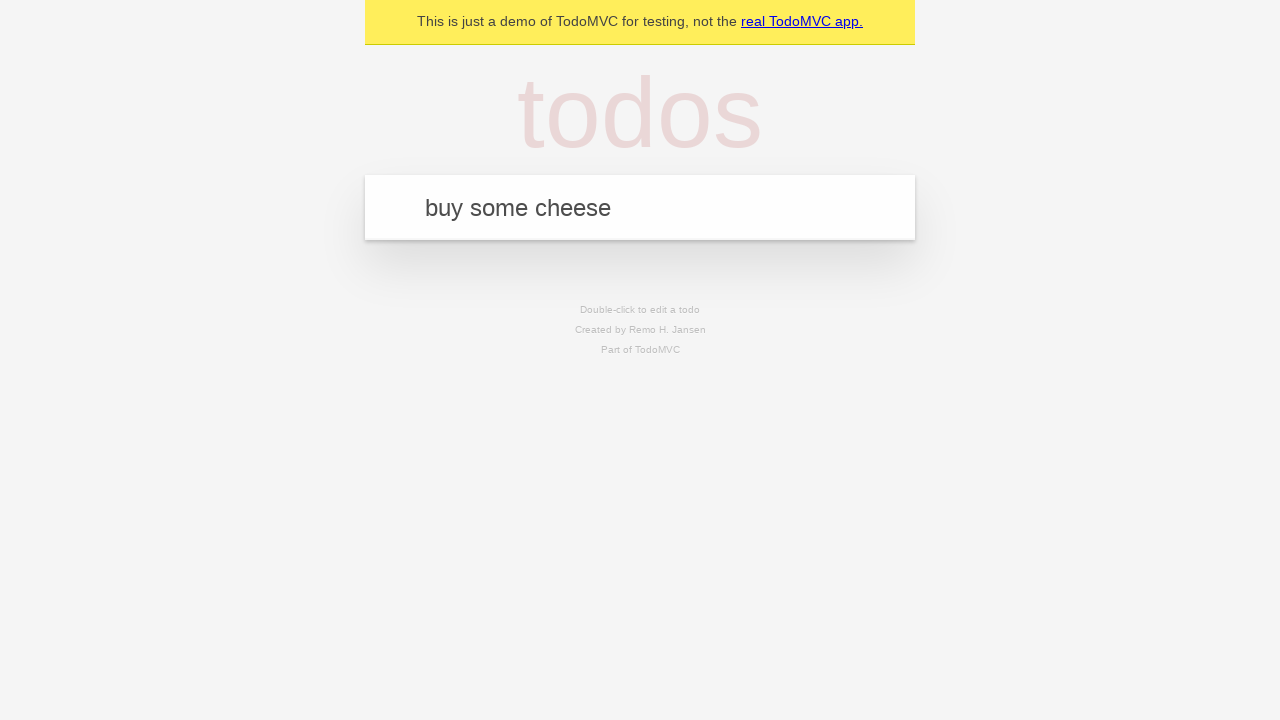

Pressed Enter to submit first todo on internal:attr=[placeholder="What needs to be done?"i]
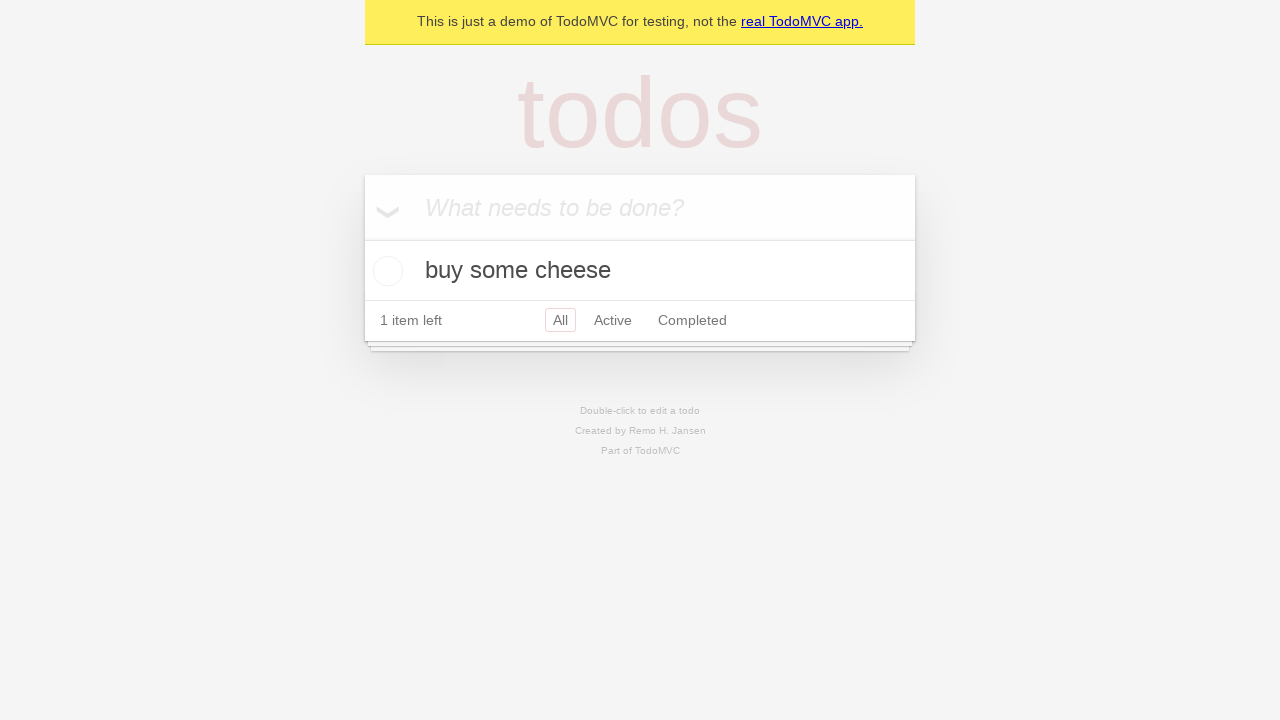

Todo counter element appeared, showing 1 item
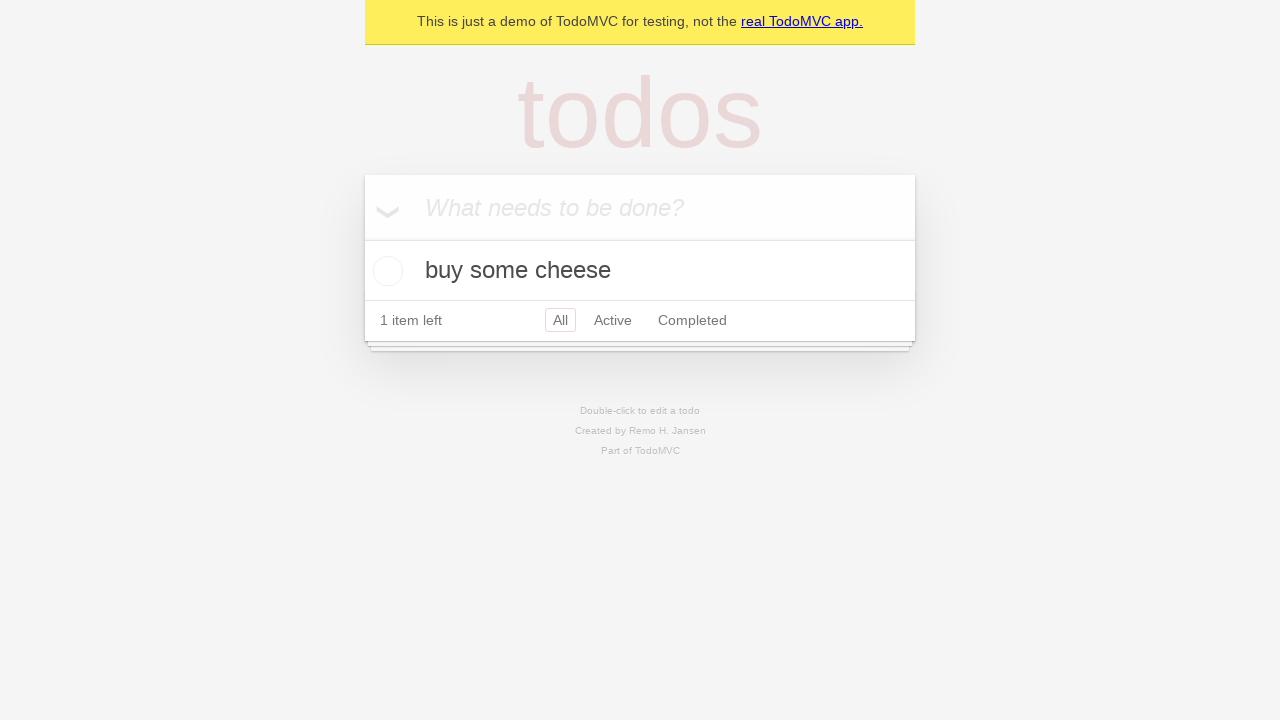

Filled second todo with 'feed the cat' on internal:attr=[placeholder="What needs to be done?"i]
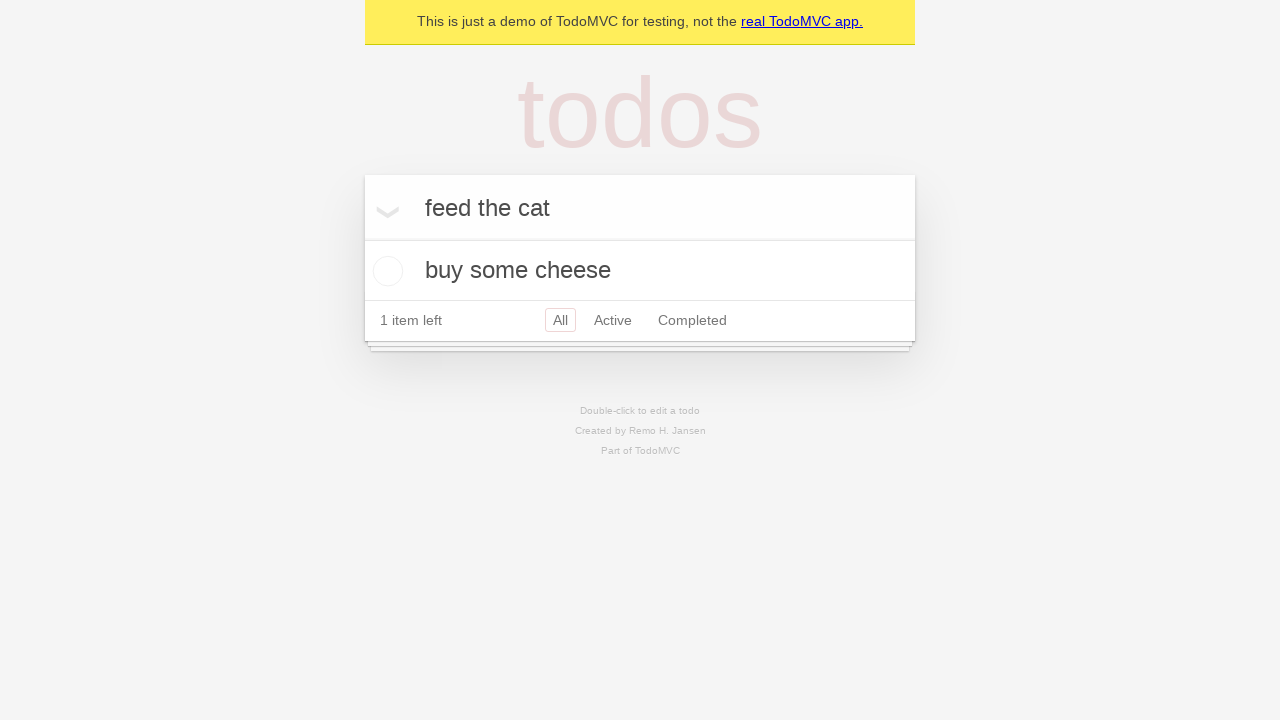

Pressed Enter to submit second todo on internal:attr=[placeholder="What needs to be done?"i]
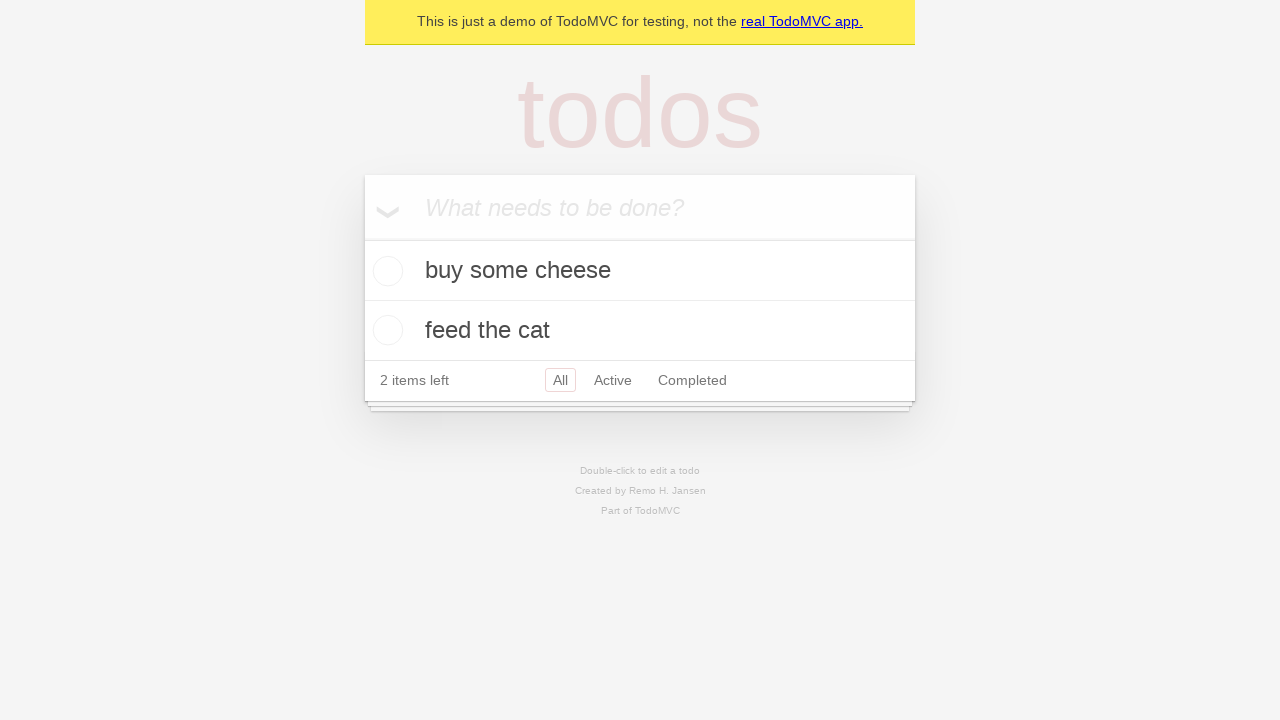

Verified 2 todos are stored in localStorage
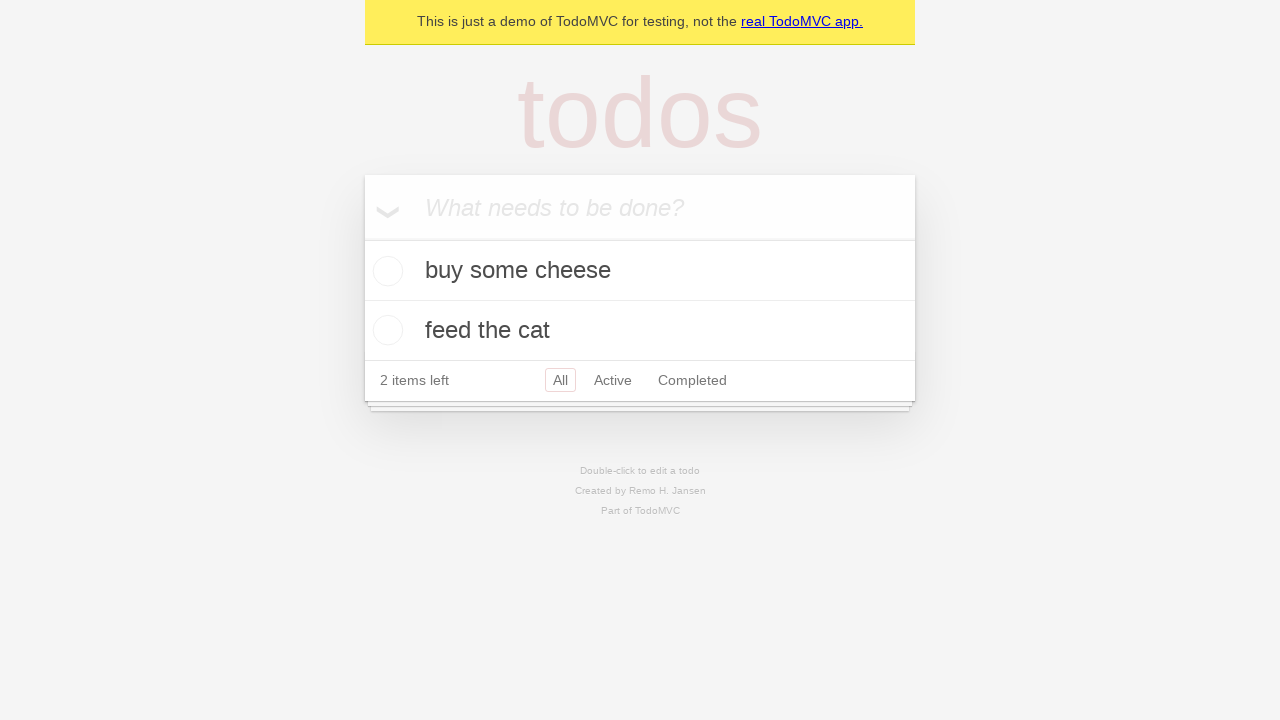

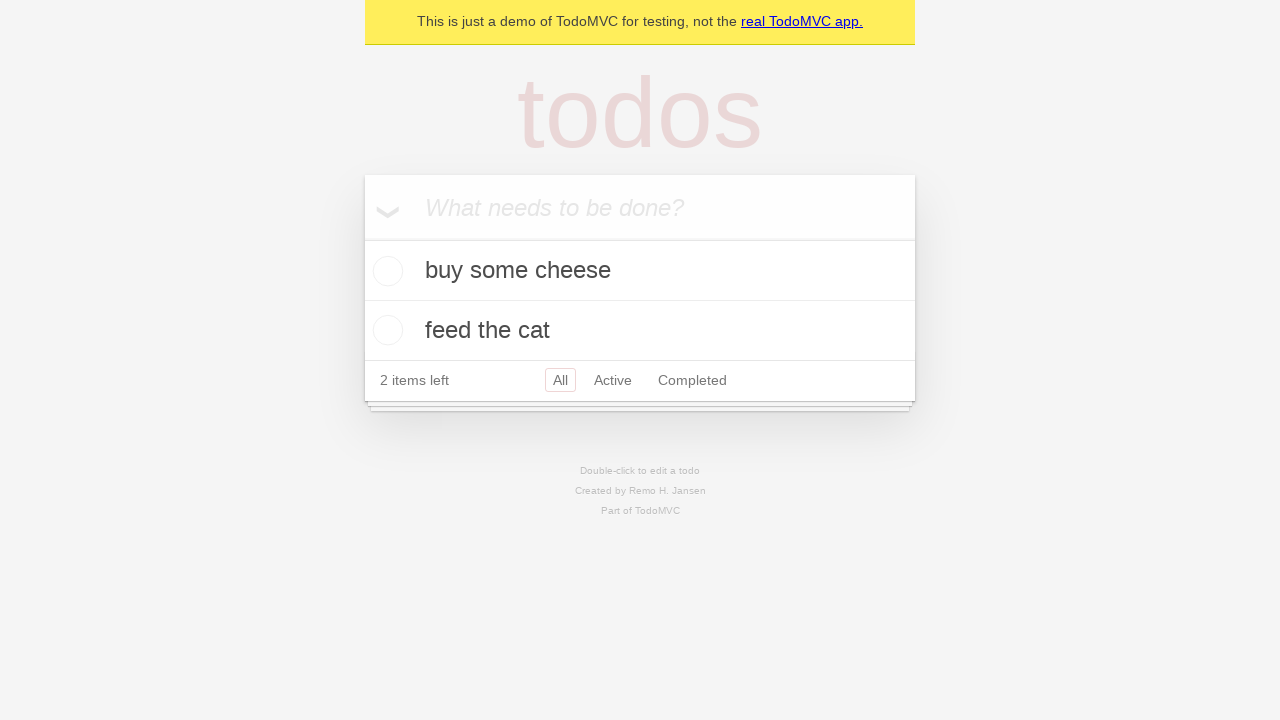